Tests static dropdown selection functionality by selecting options using three different methods: by index, by visible text, and by value.

Starting URL: https://rahulshettyacademy.com/dropdownsPractise/

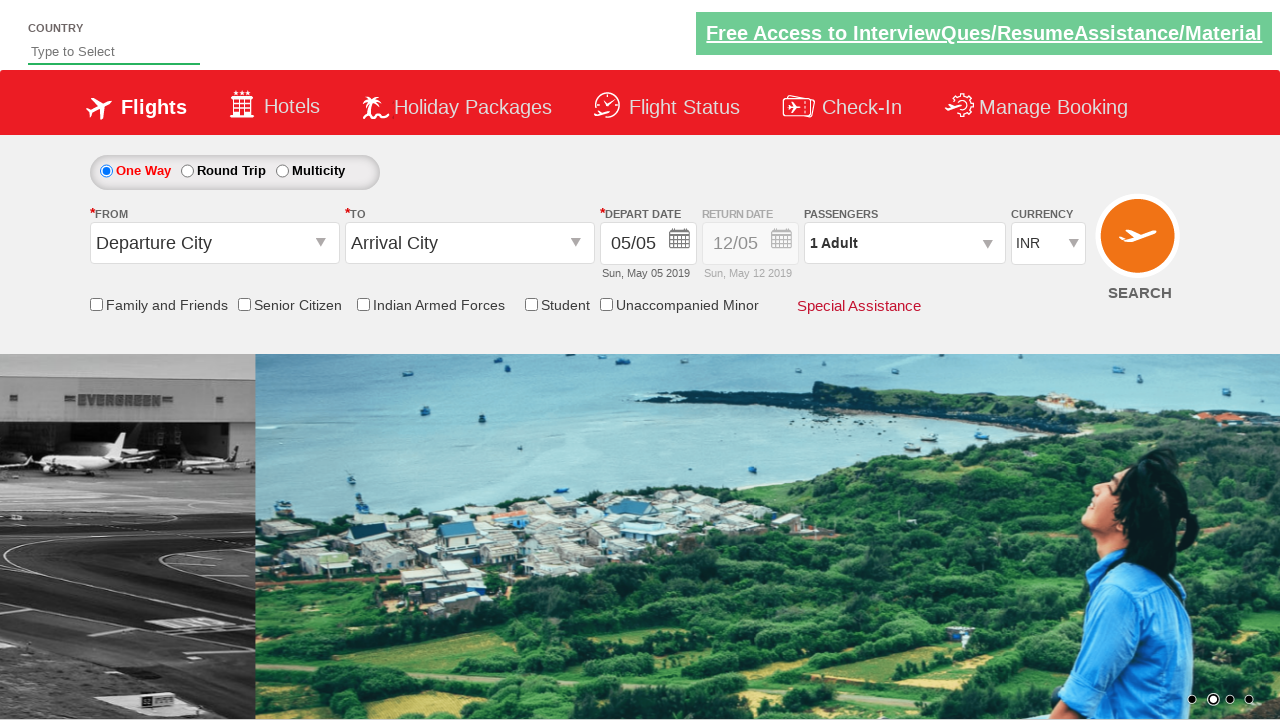

Navigated to dropdowns practice page
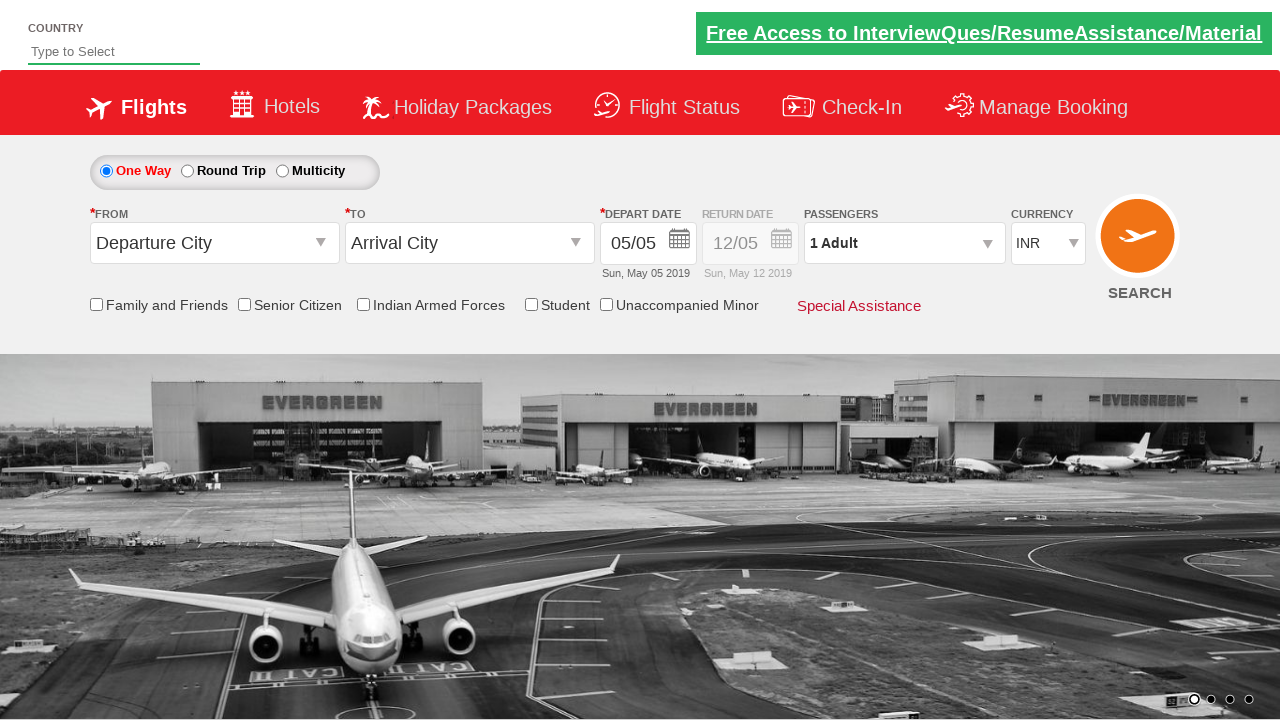

Selected dropdown option by index 3 on #ctl00_mainContent_DropDownListCurrency
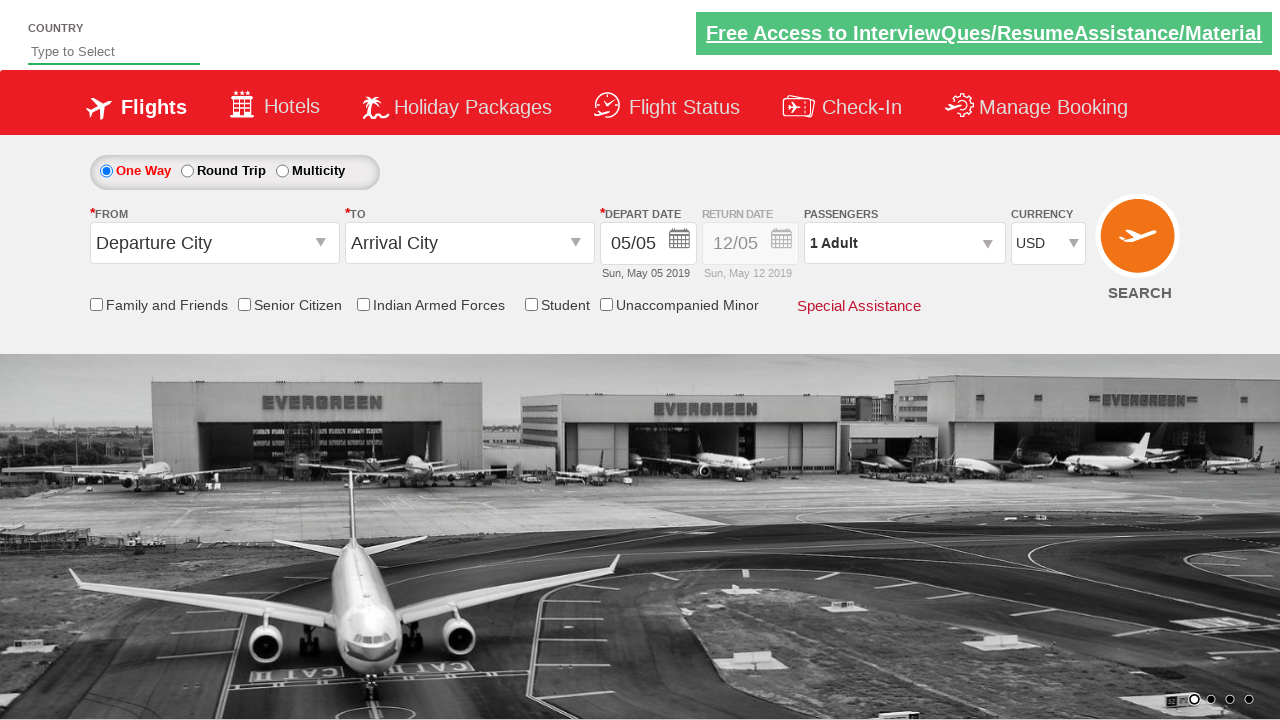

Selected dropdown option by visible text 'AED' on #ctl00_mainContent_DropDownListCurrency
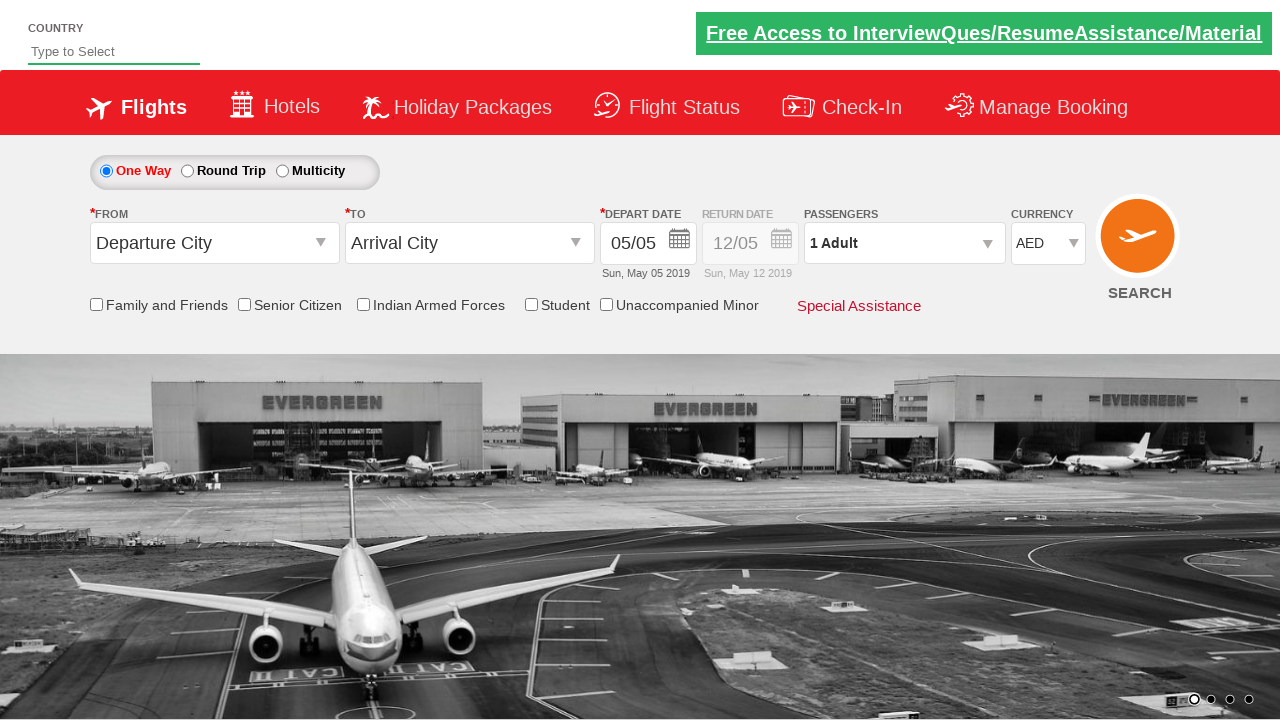

Selected dropdown option by value 'INR' on #ctl00_mainContent_DropDownListCurrency
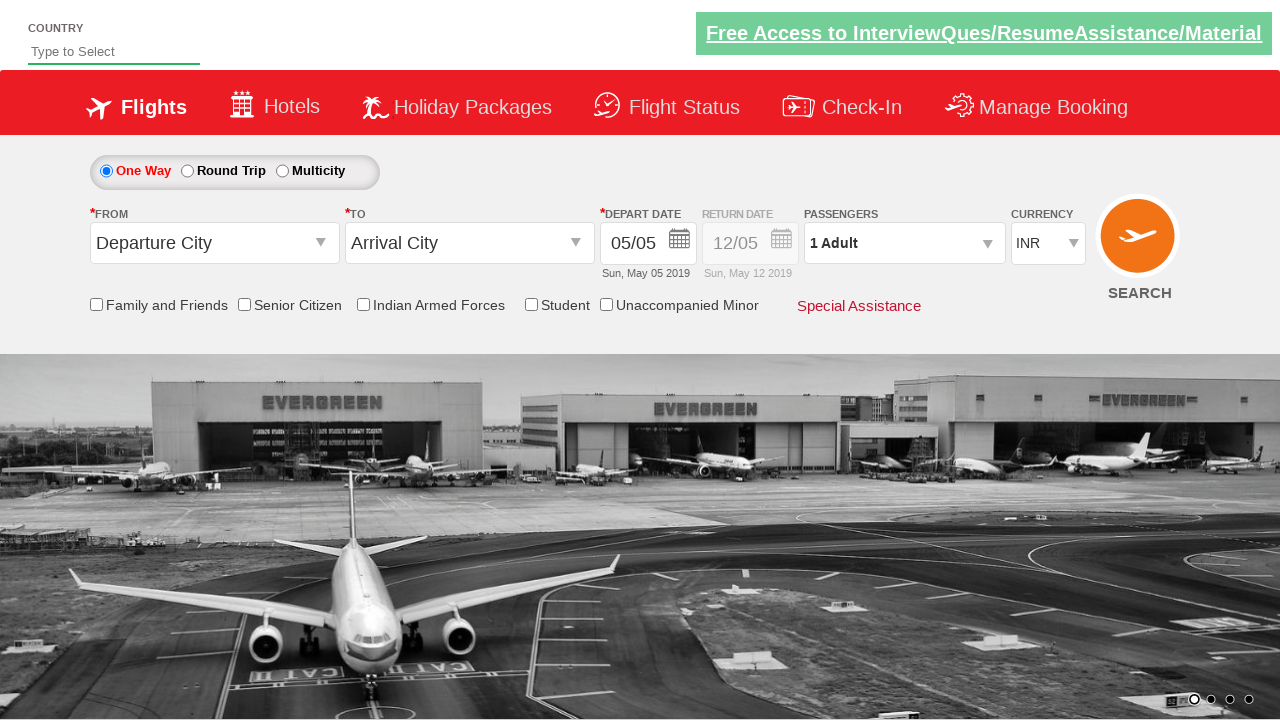

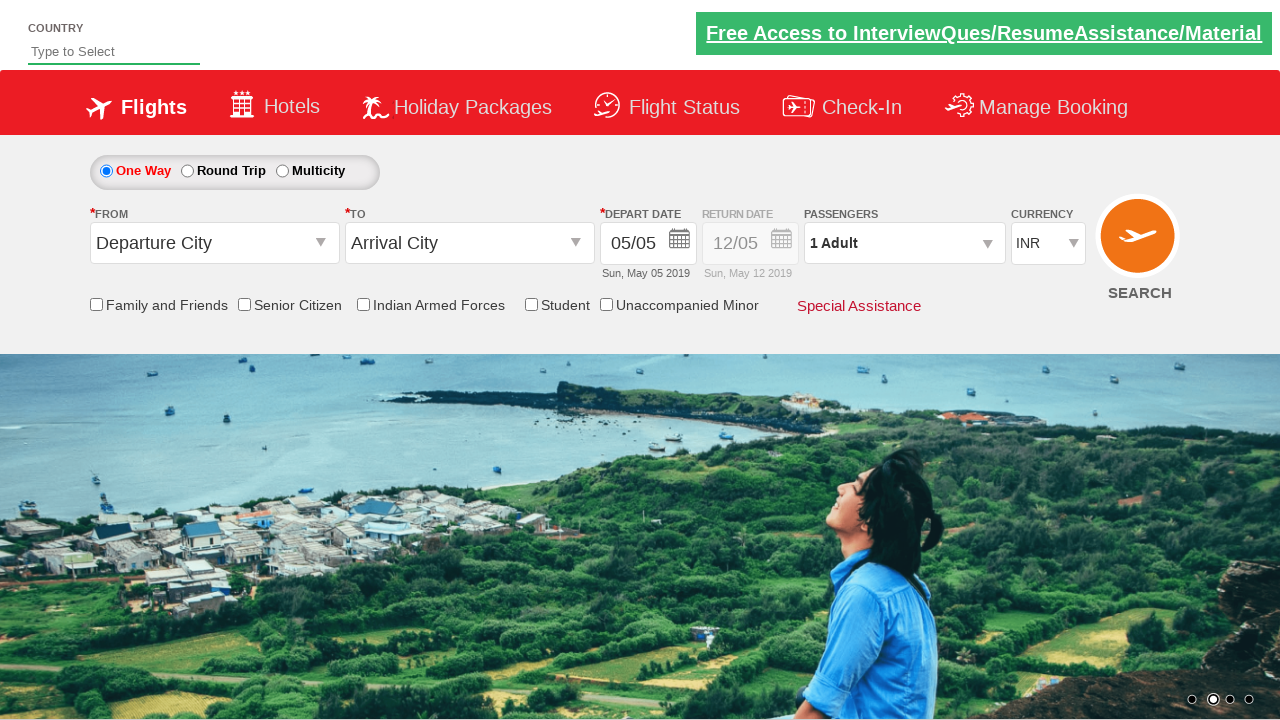